Tests navigation to the Overview page via the sidebar link (intentionally failing test)

Starting URL: https://docs.qameta.io/allure-testops/

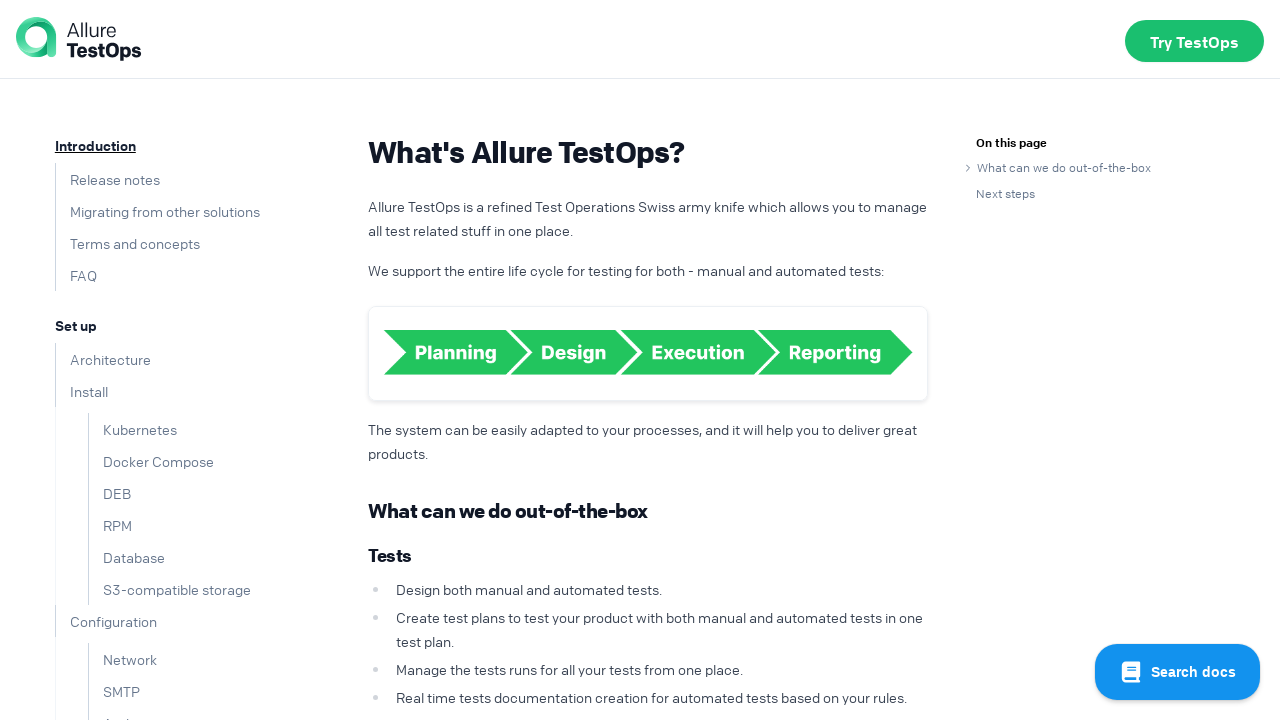

Clicked on Overview link in the sidebar at (85, 399) on text=Overview
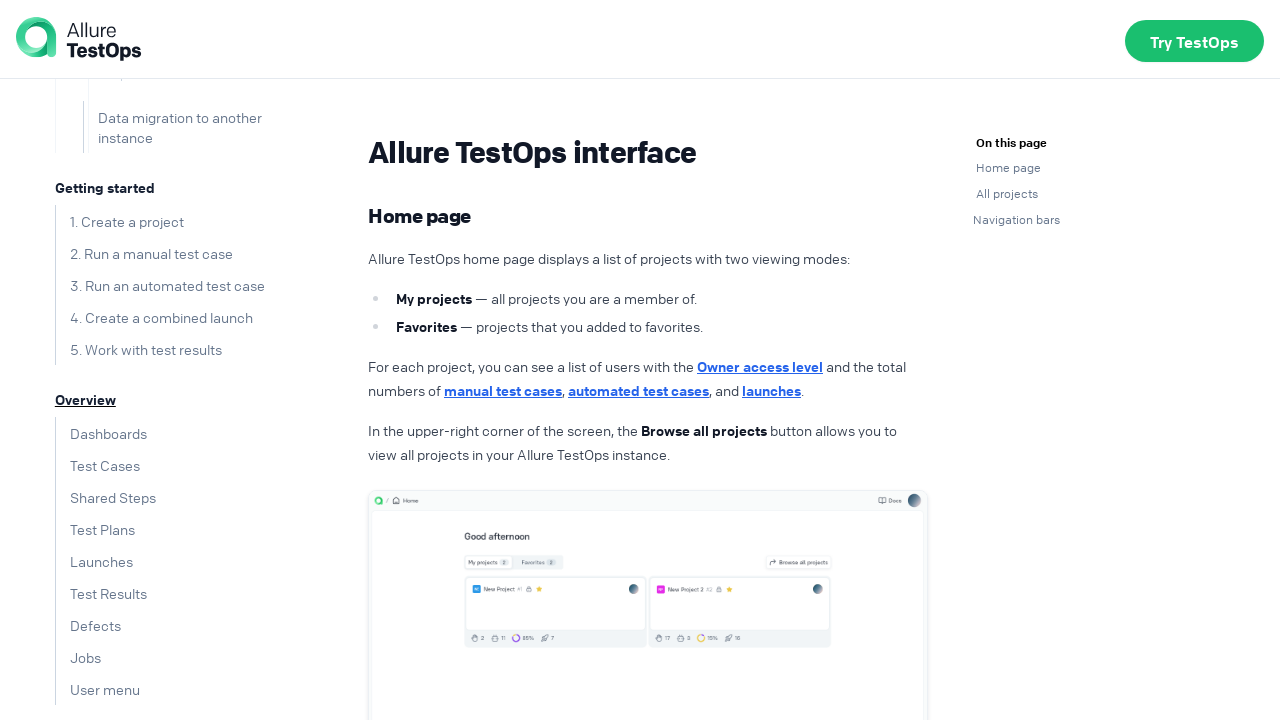

Navigated to Overview page and h1 element loaded
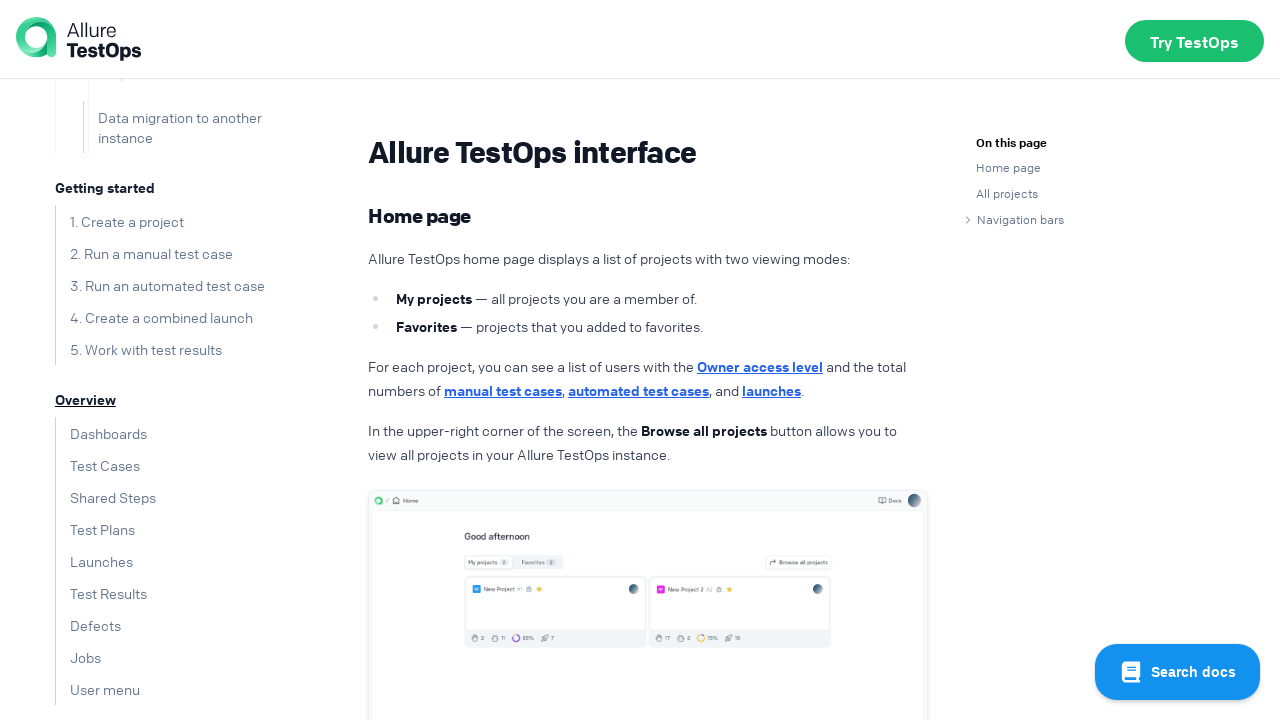

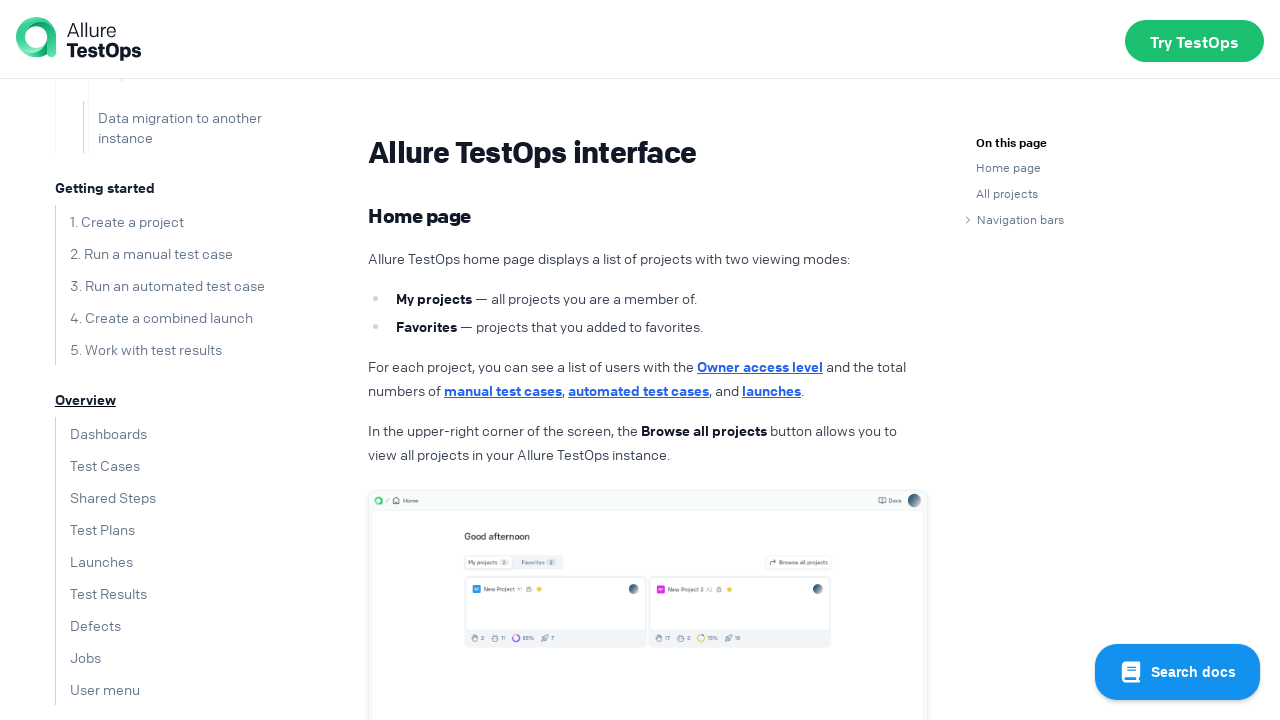